Tests navigation to the A/B Testing page and verifies various elements are present using different XPath locator strategies

Starting URL: https://the-internet.herokuapp.com

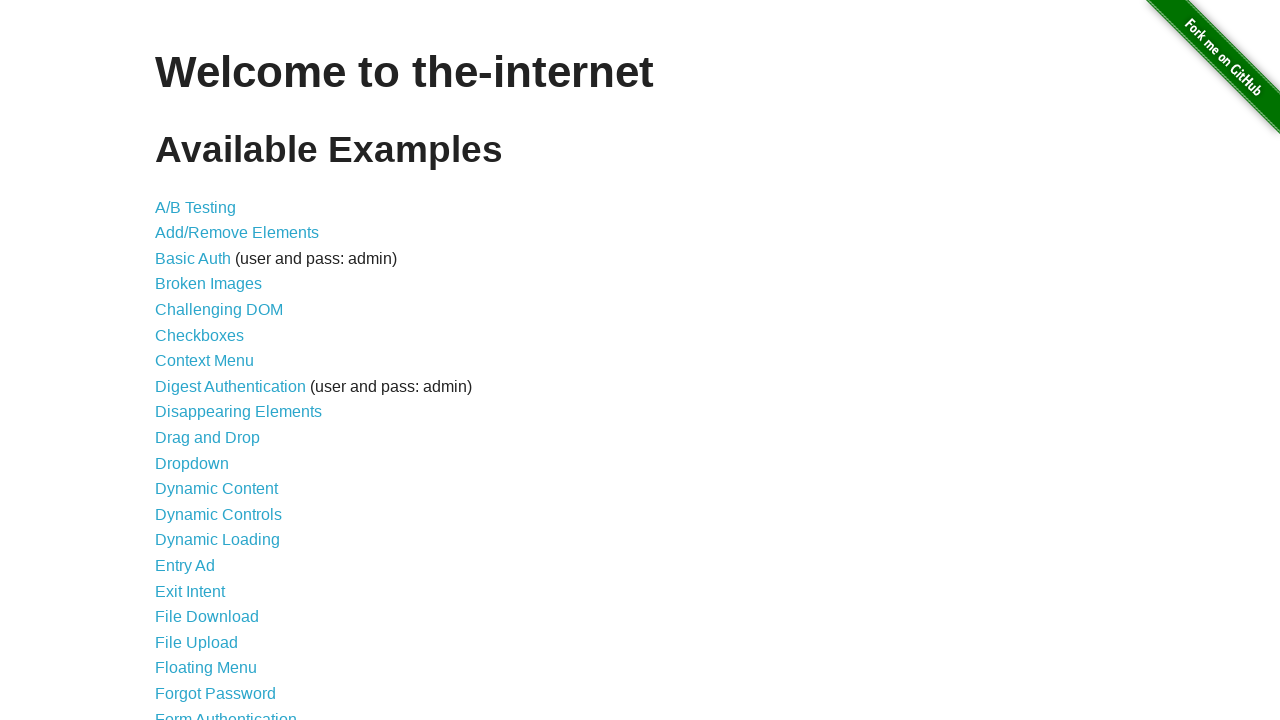

Clicked on the A/B Testing link at (196, 207) on a[href='/abtest']
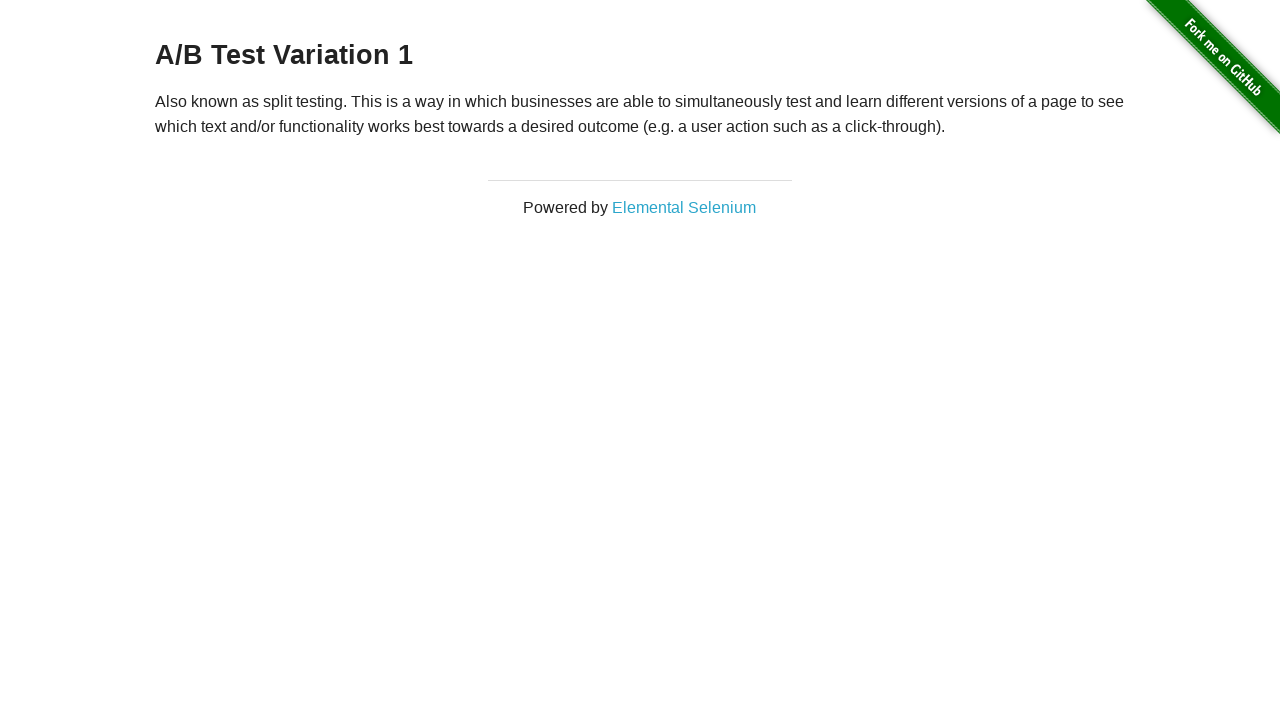

Paragraph element became visible on A/B Testing page
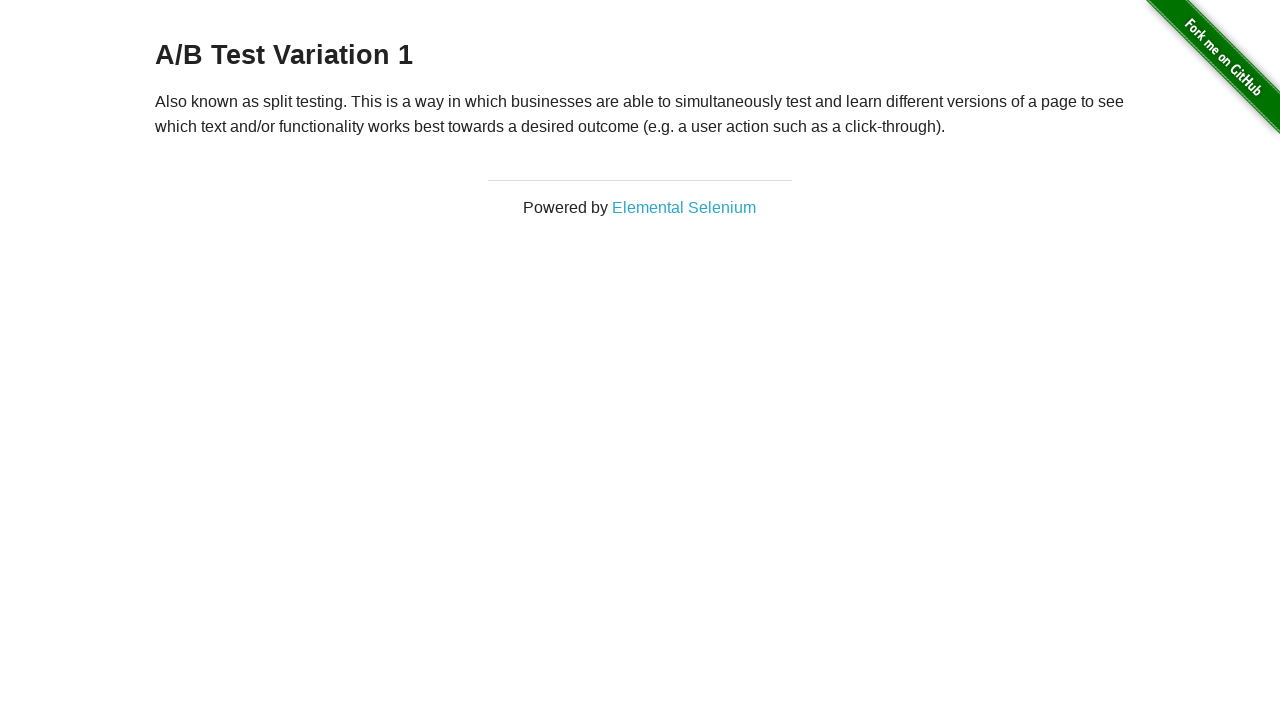

Verified Elemental Selenium link is present on the page
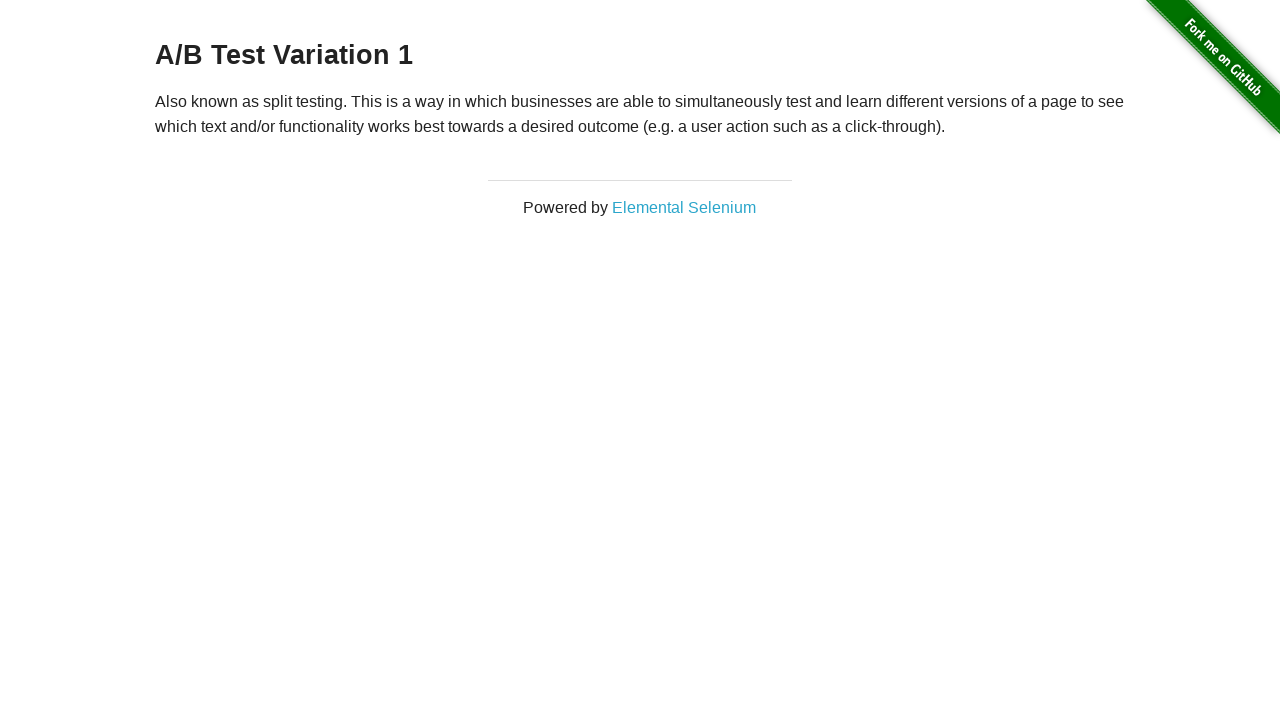

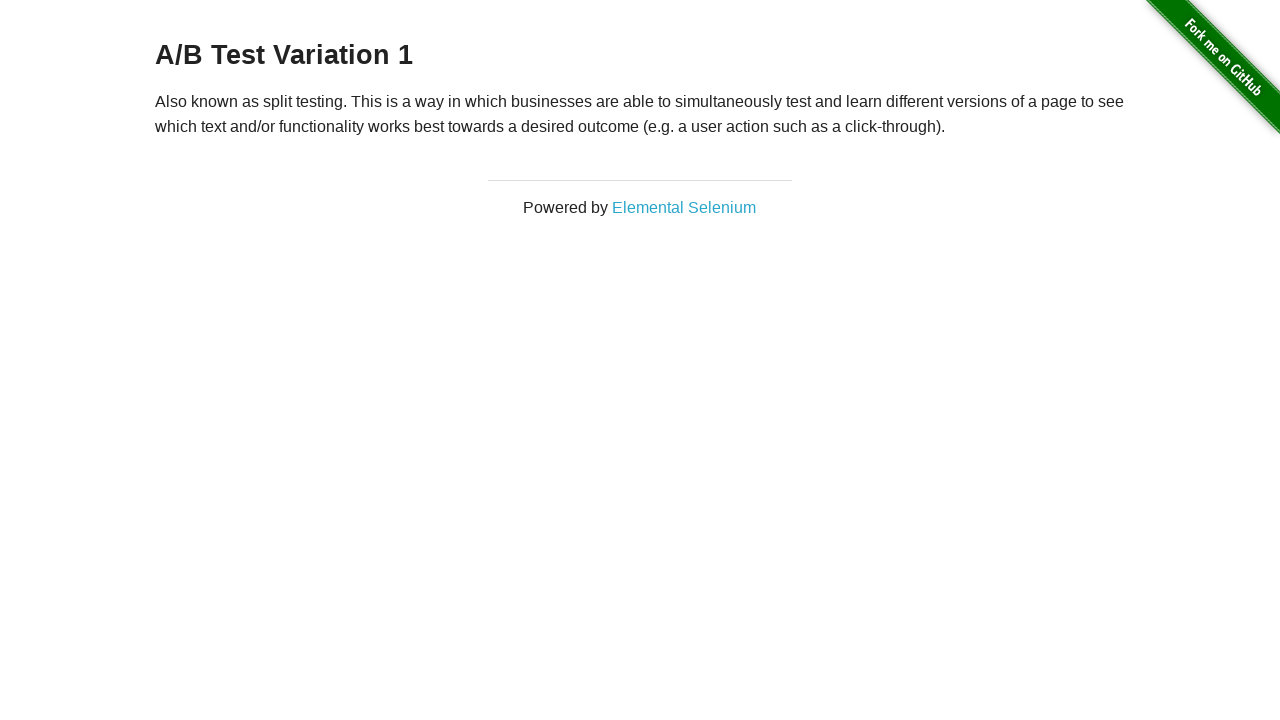